Interacts with a web table by selecting checkboxes for specific users and retrieving user information from table rows

Starting URL: https://selectorshub.com/xpath-practice-page/

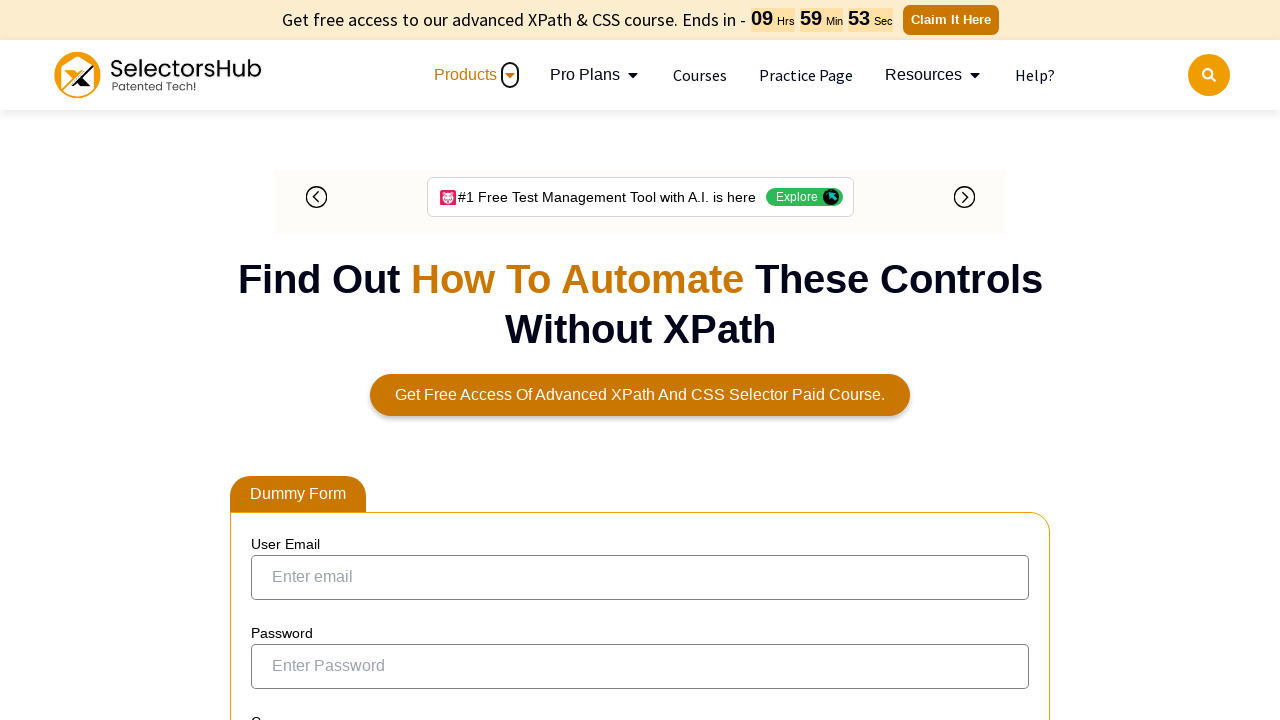

Waited 5 seconds for the web table to load
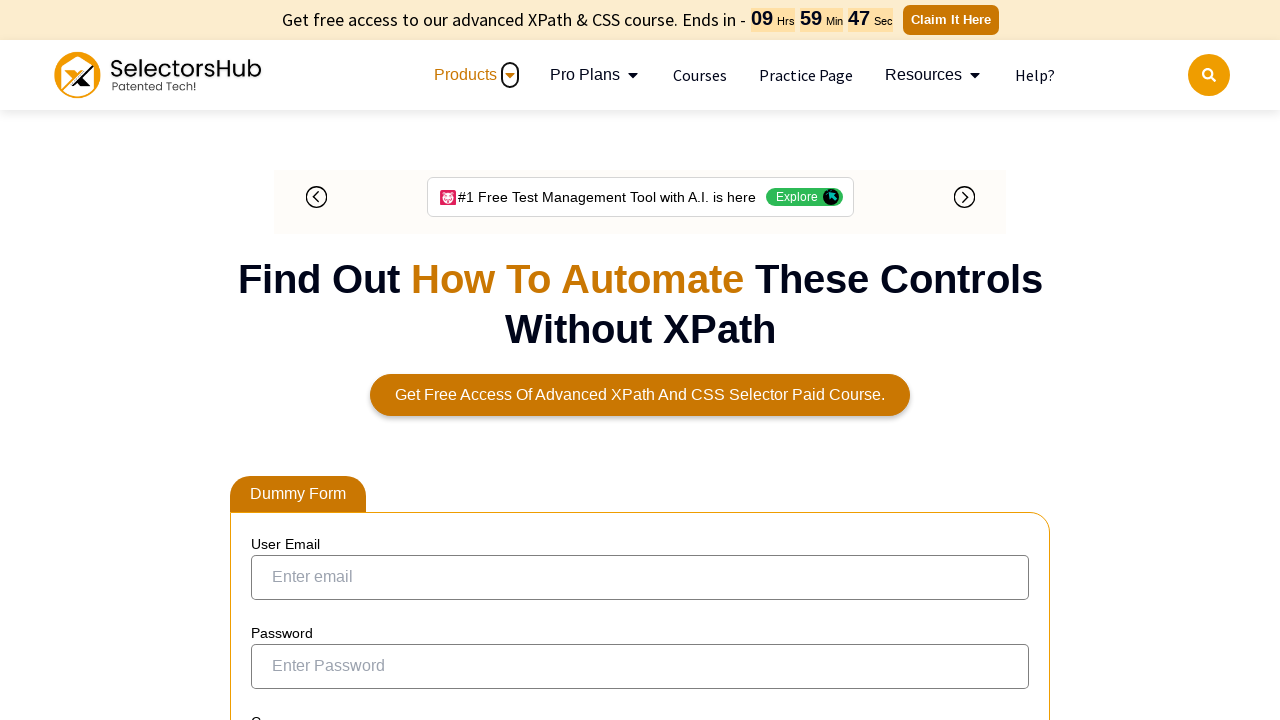

Selected checkbox for Joe.Root at (274, 353) on xpath=//a[text()='Joe.Root']/parent::td/preceding-sibling::td/input[@type='check
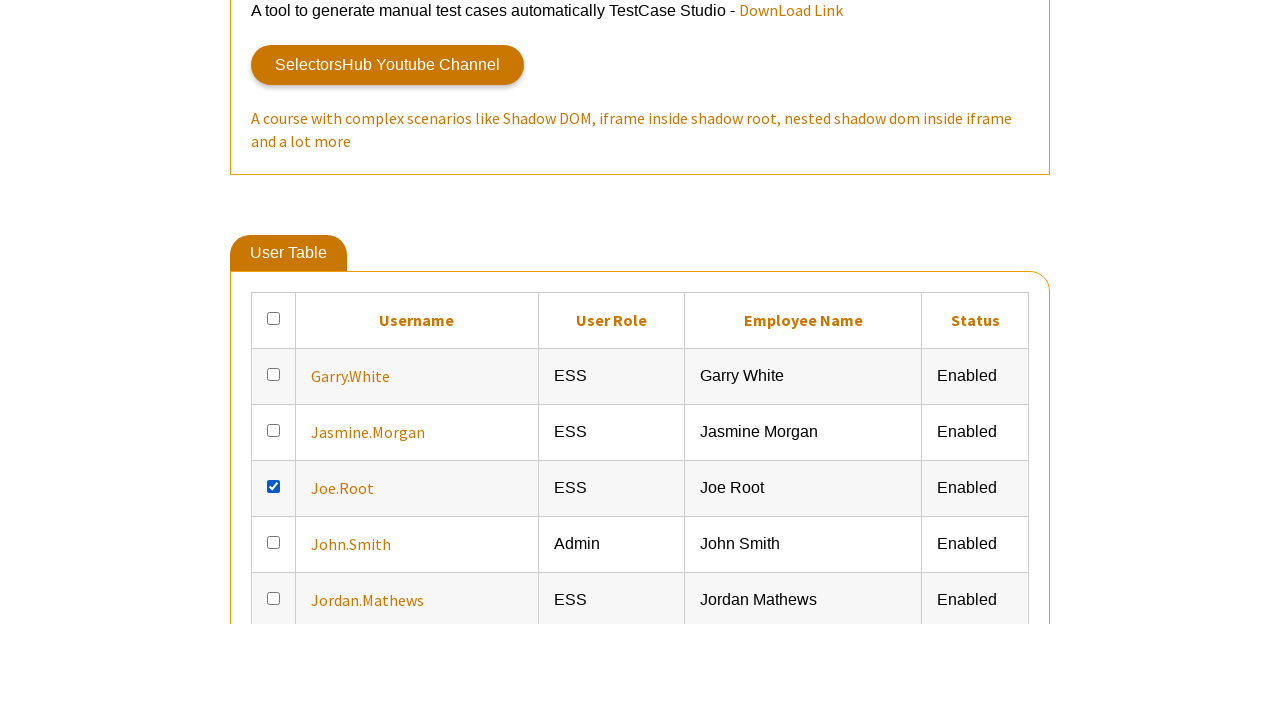

Selected checkbox for Kevin.Mathews at (274, 360) on xpath=//a[text()='Kevin.Mathews']/parent::td/preceding-sibling::td/input[@type='
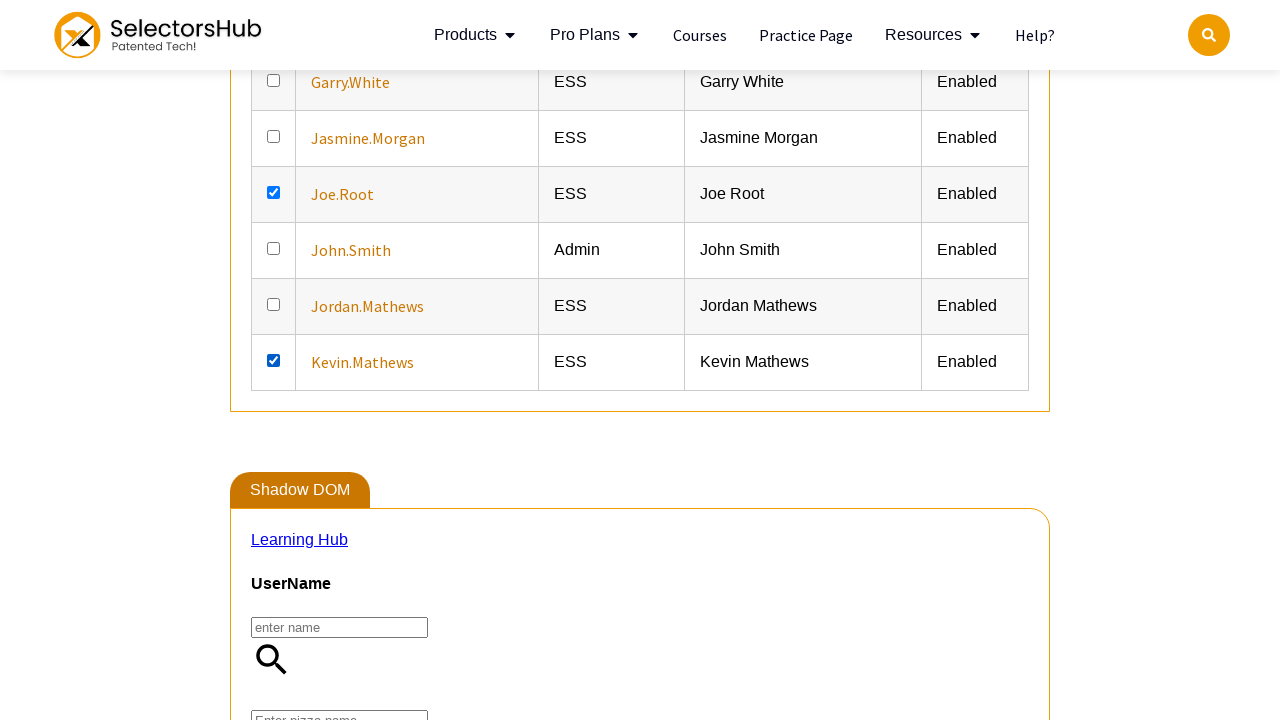

Retrieved all detail cells for Jasmine.Morgan
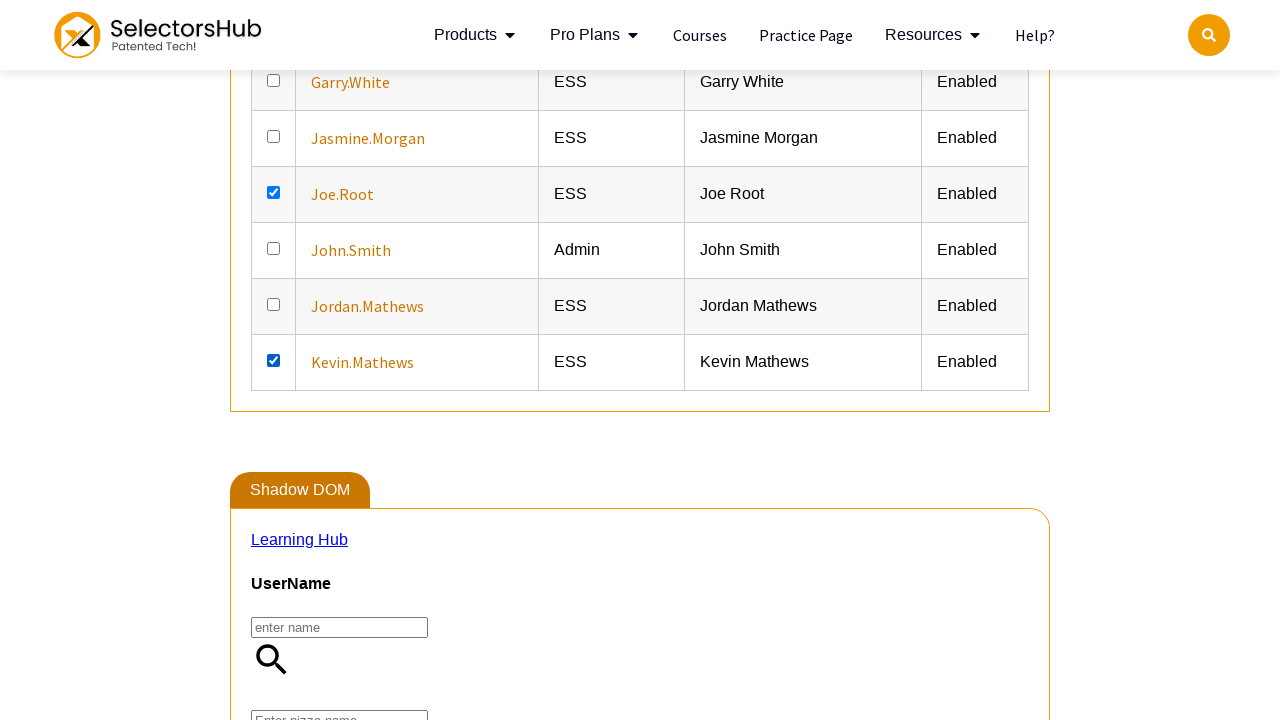

Retrieved text content from Jasmine.Morgan detail cell
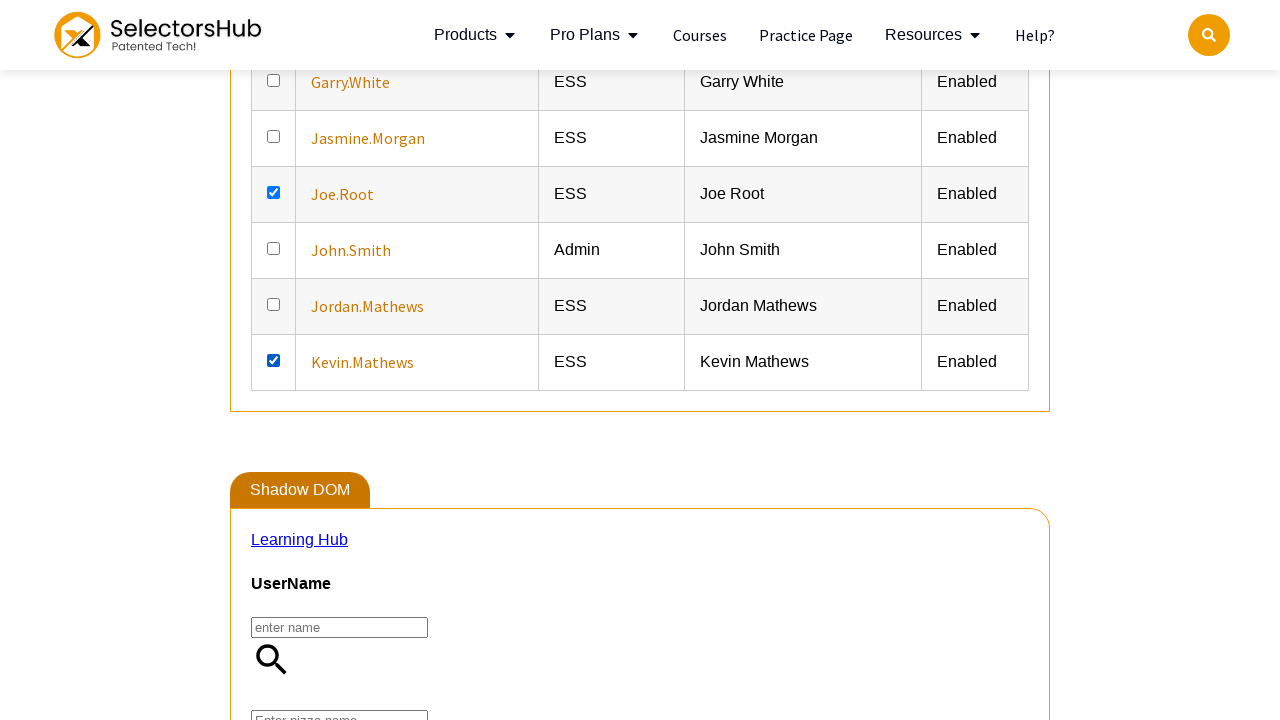

Retrieved text content from Jasmine.Morgan detail cell
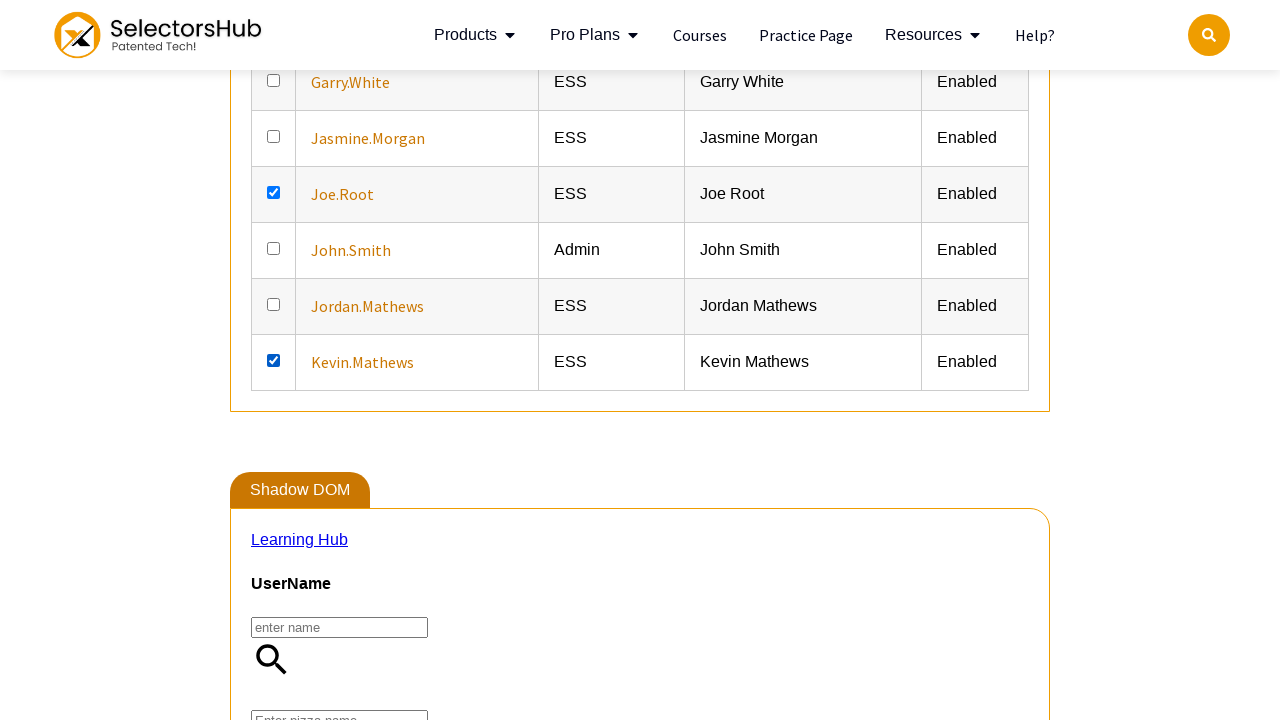

Retrieved text content from Jasmine.Morgan detail cell
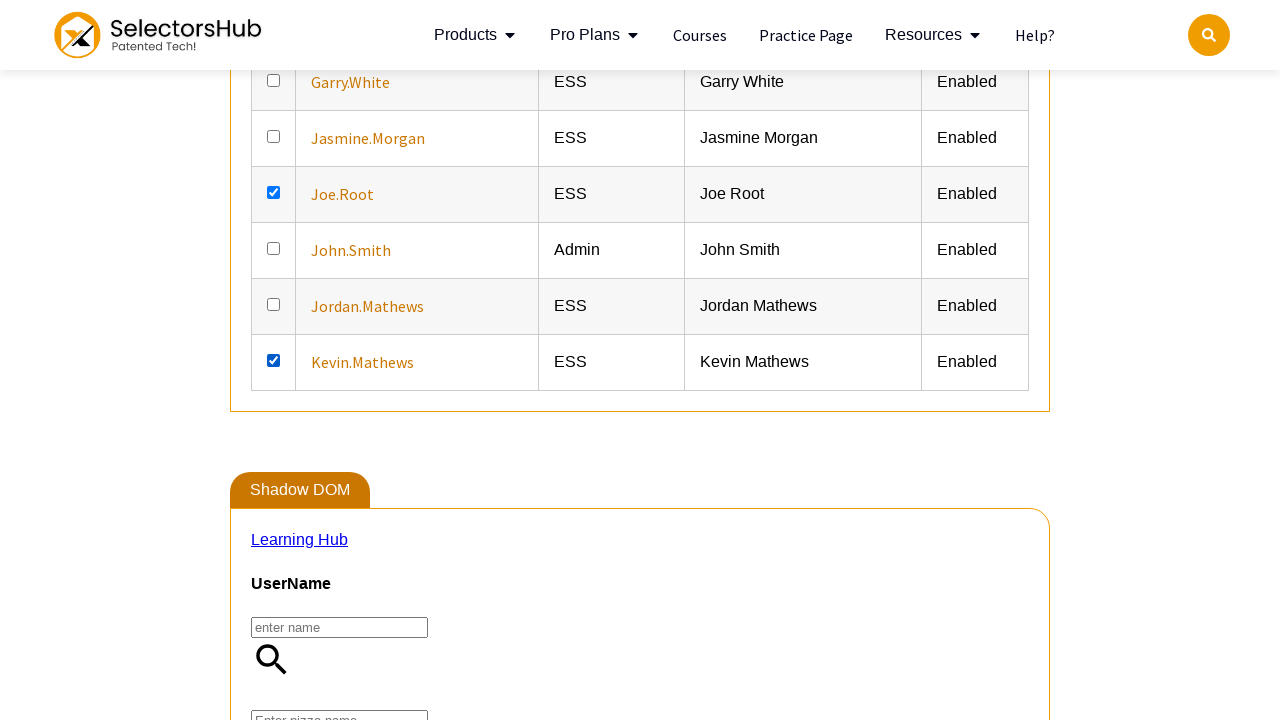

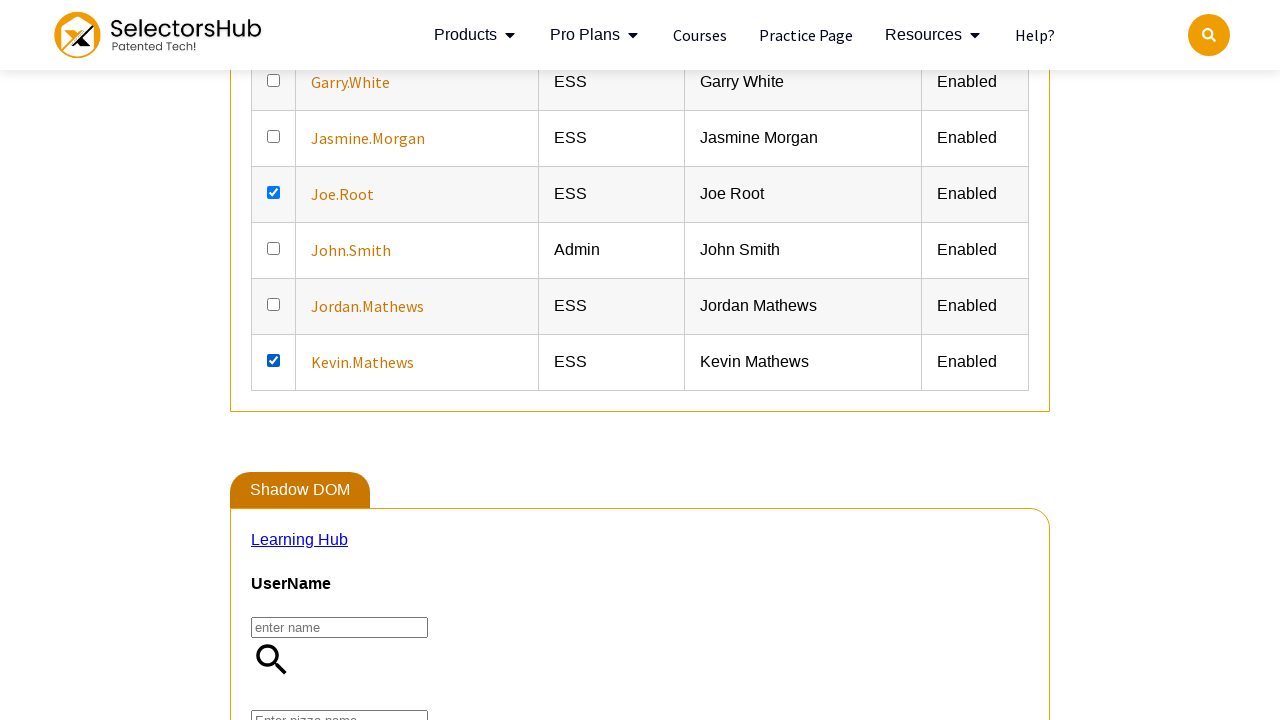